Tests applying a valid coupon code to a product in the shopping cart and verifies the discount is applied with correct final price

Starting URL: https://intershop5.skillbox.ru/

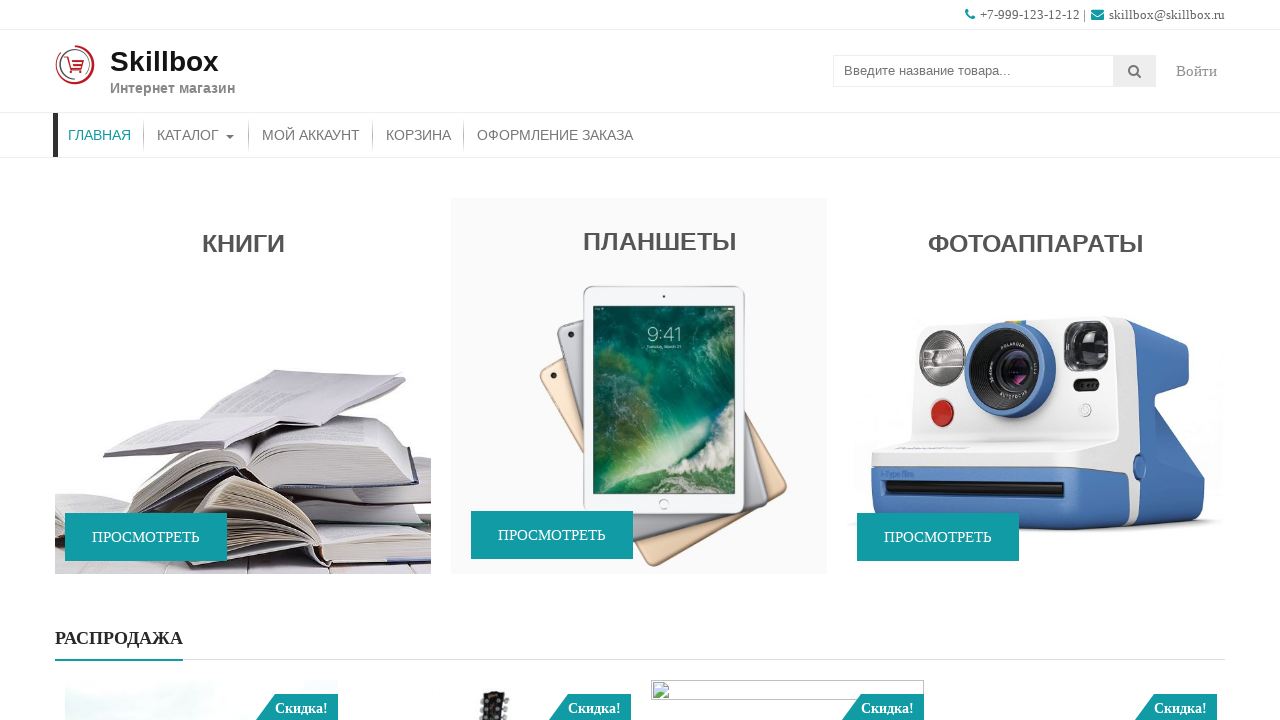

Clicked on Catalog in the main menu at (196, 135) on xpath=//*[contains(@class,'menu')]/*[contains(@class,'menu-item')]/a[text()='Кат
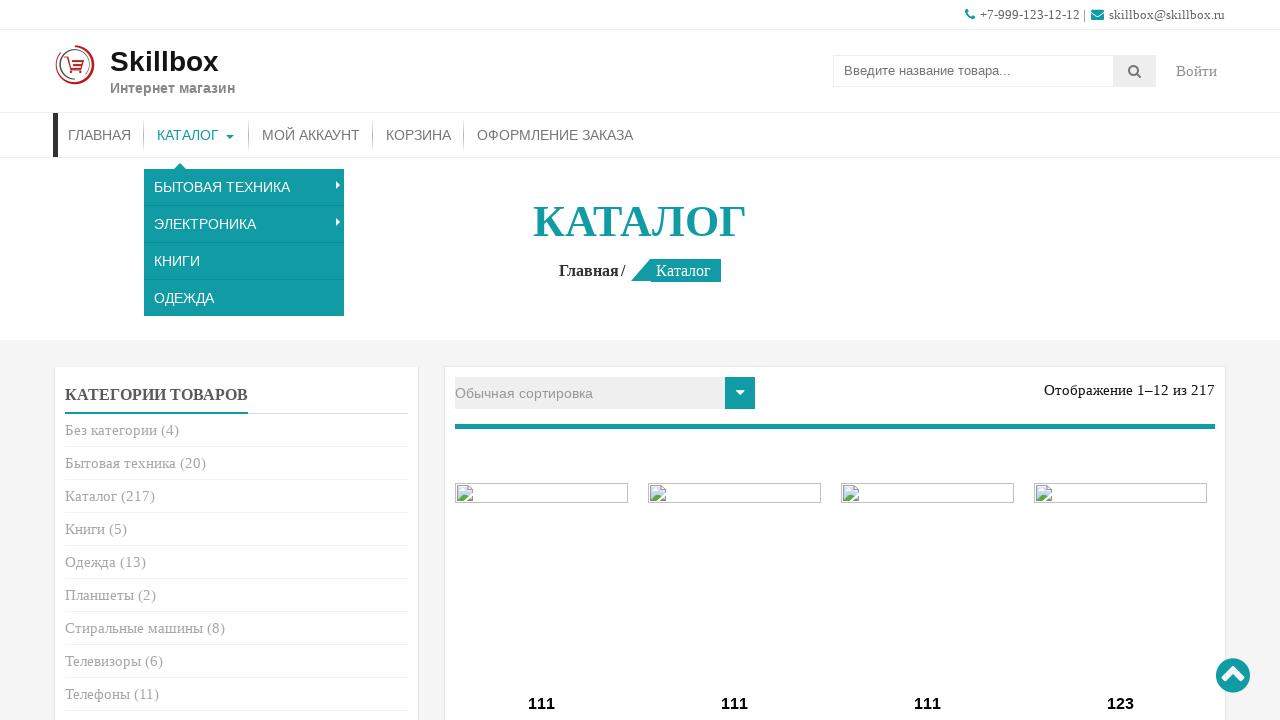

Clicked on TV category in the product catalog at (103, 661) on xpath=//*[@class='product-categories']//a[text()='Телевизоры']
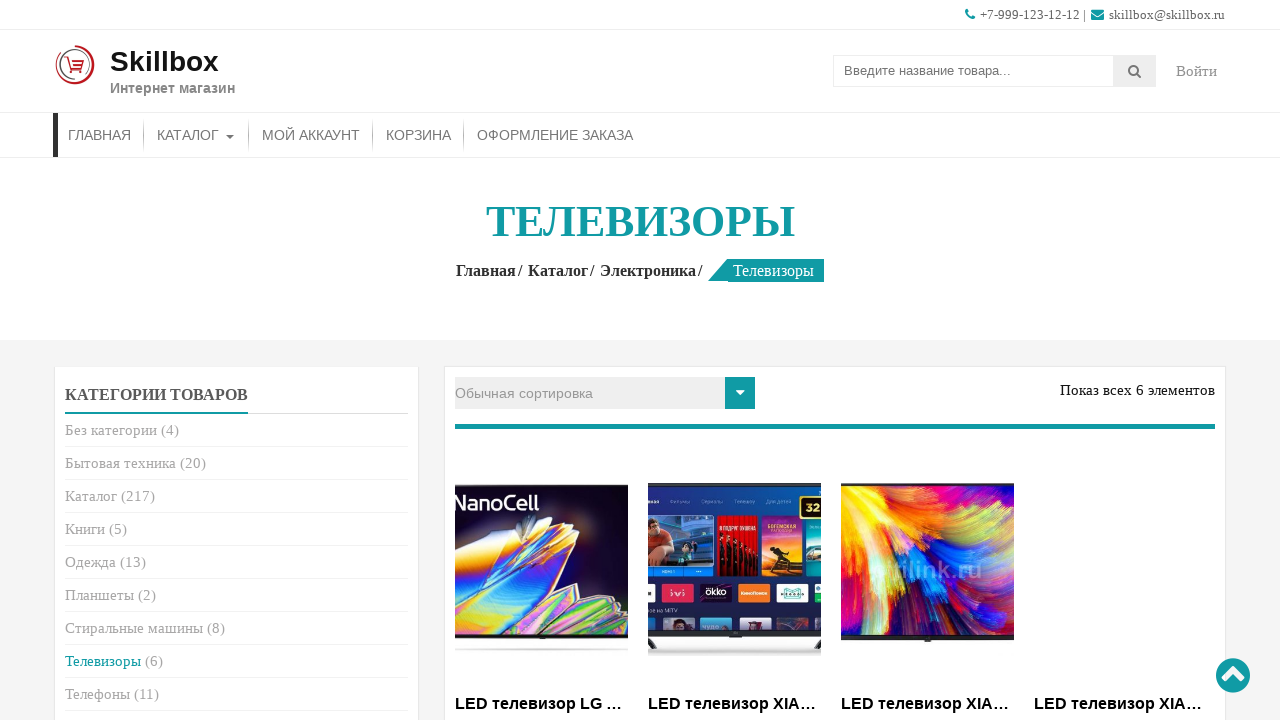

Added first TV product to basket at (542, 361) on (//a[contains(@class,'add_to_cart_button')])[1]
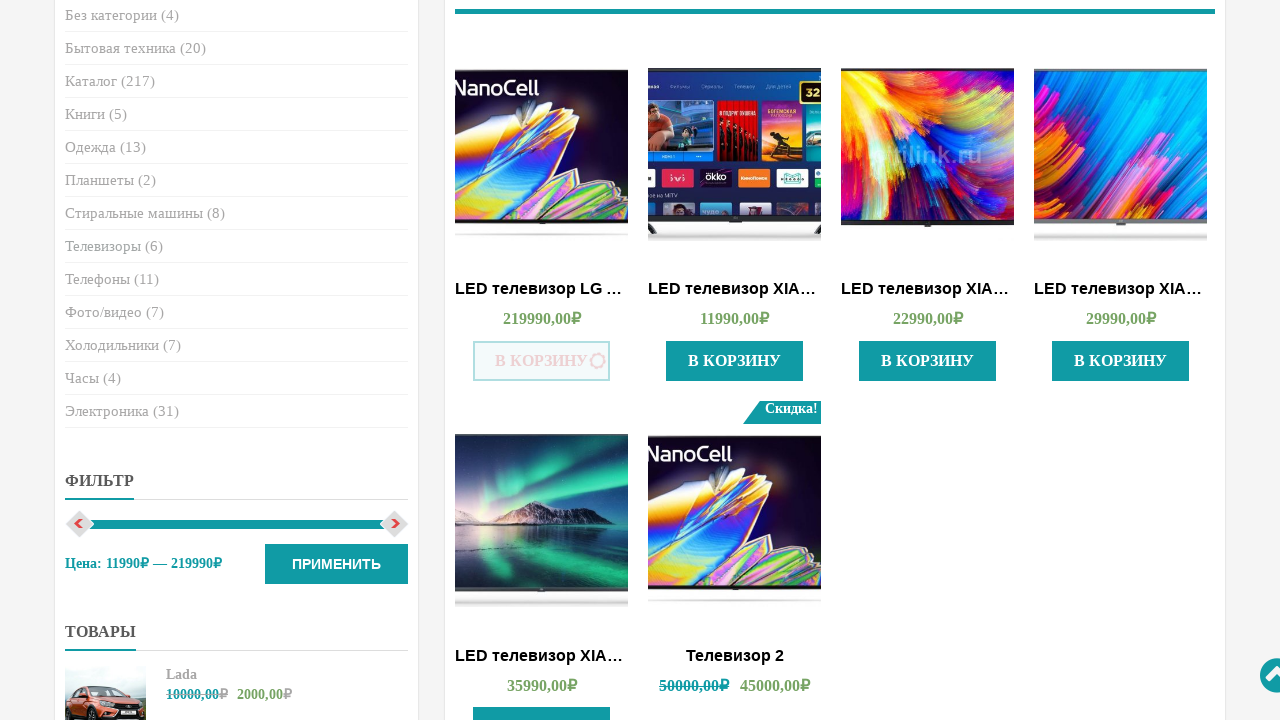

Clicked 'More details' button to navigate to cart at (542, 361) on xpath=//*[@title='Подробнее']
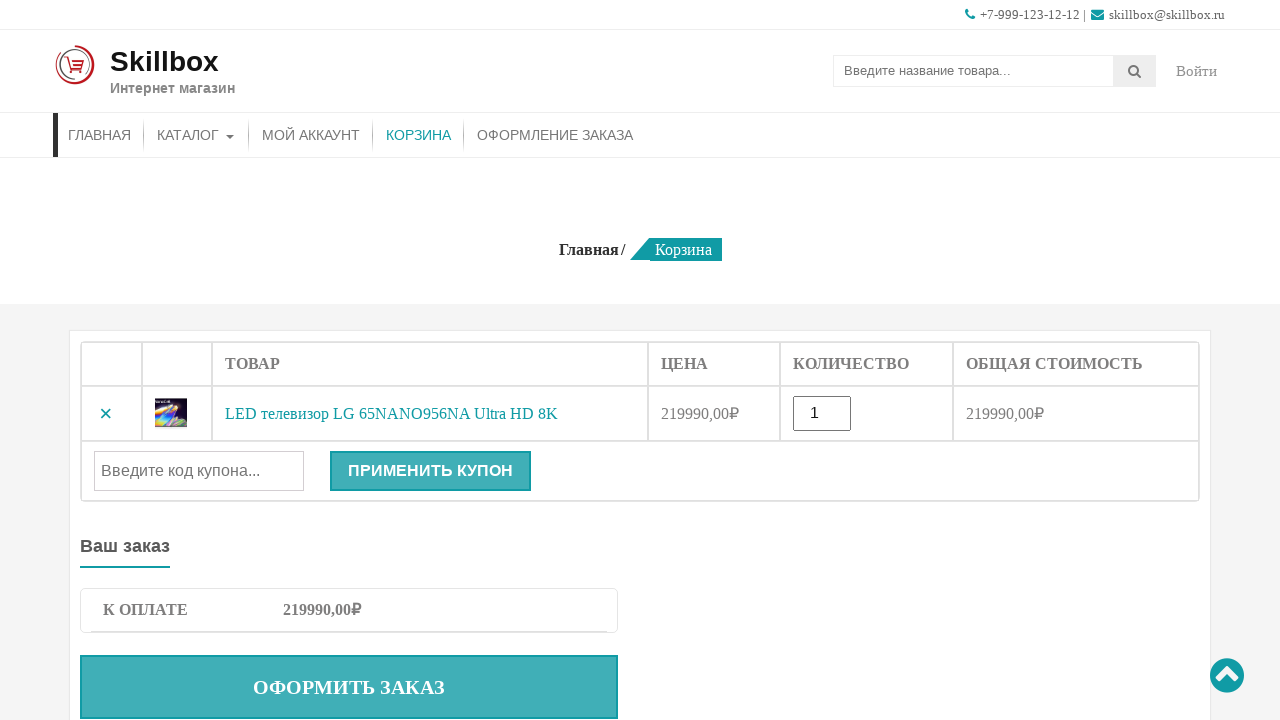

Entered valid coupon code 'sert500' in the coupon field on #coupon_code
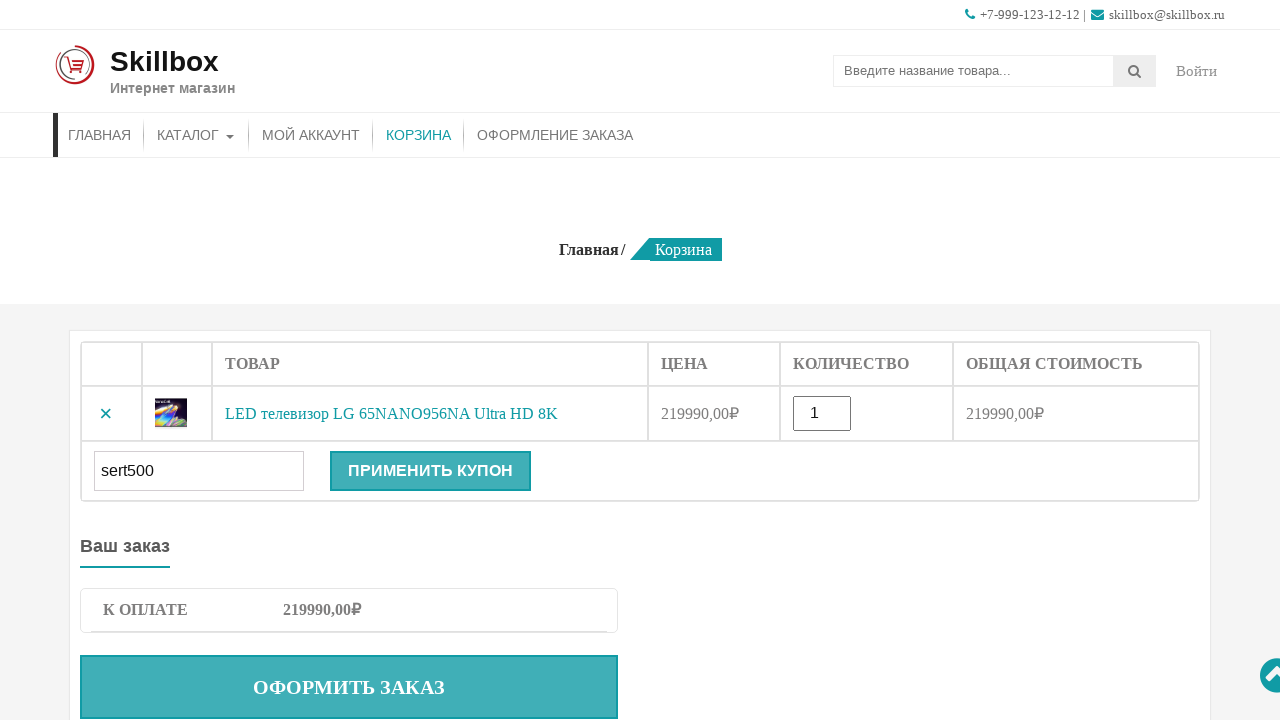

Clicked apply coupon button to apply the discount code at (430, 471) on xpath=//*[@value='Применить купон']
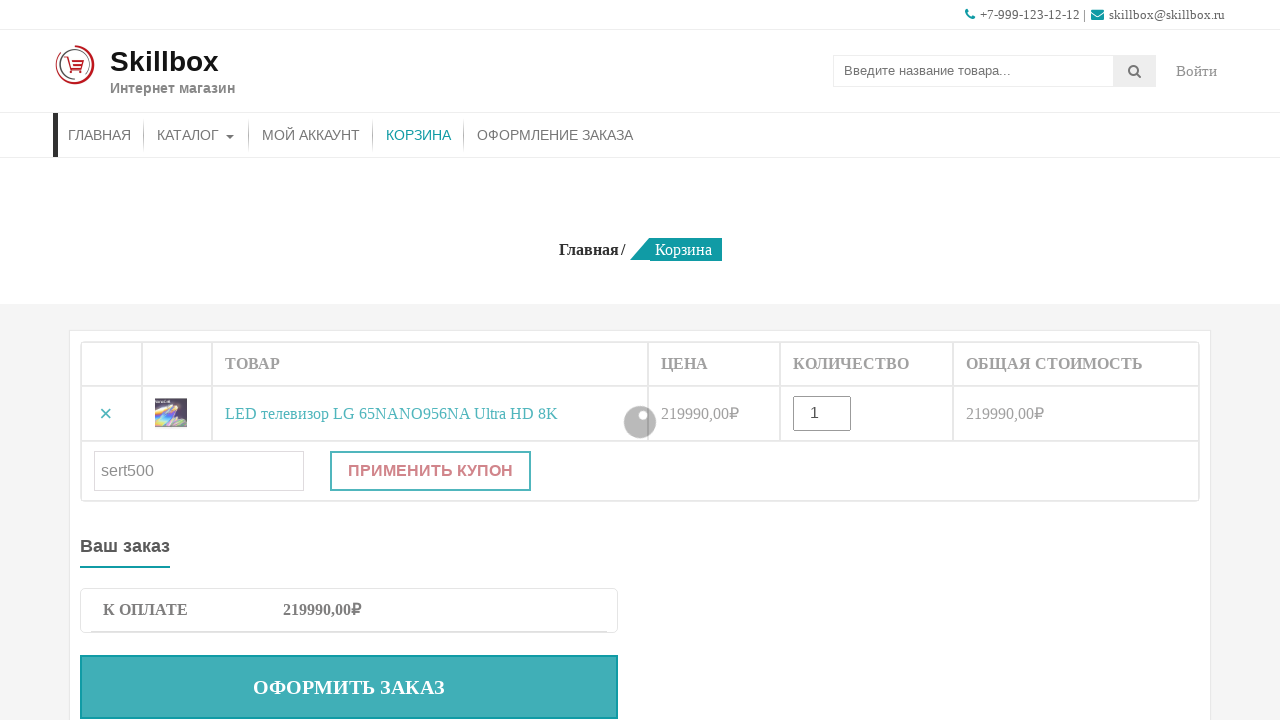

Verified that discount was applied and final price is displayed
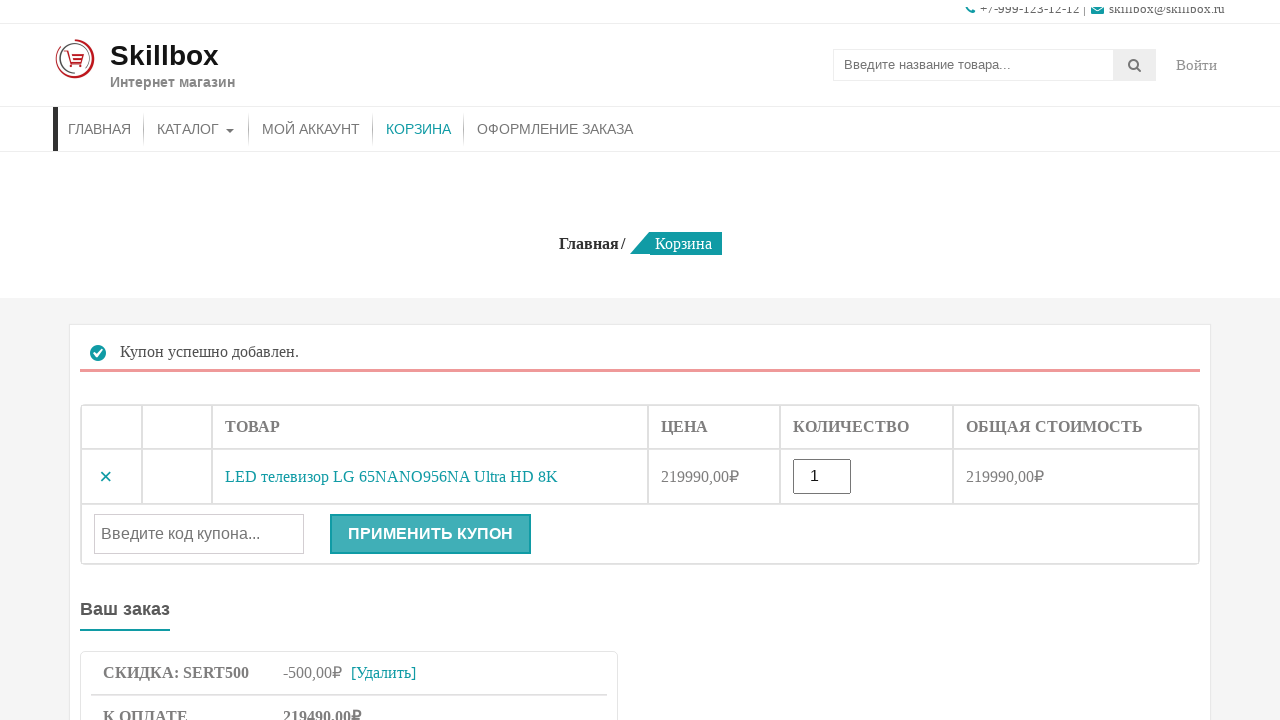

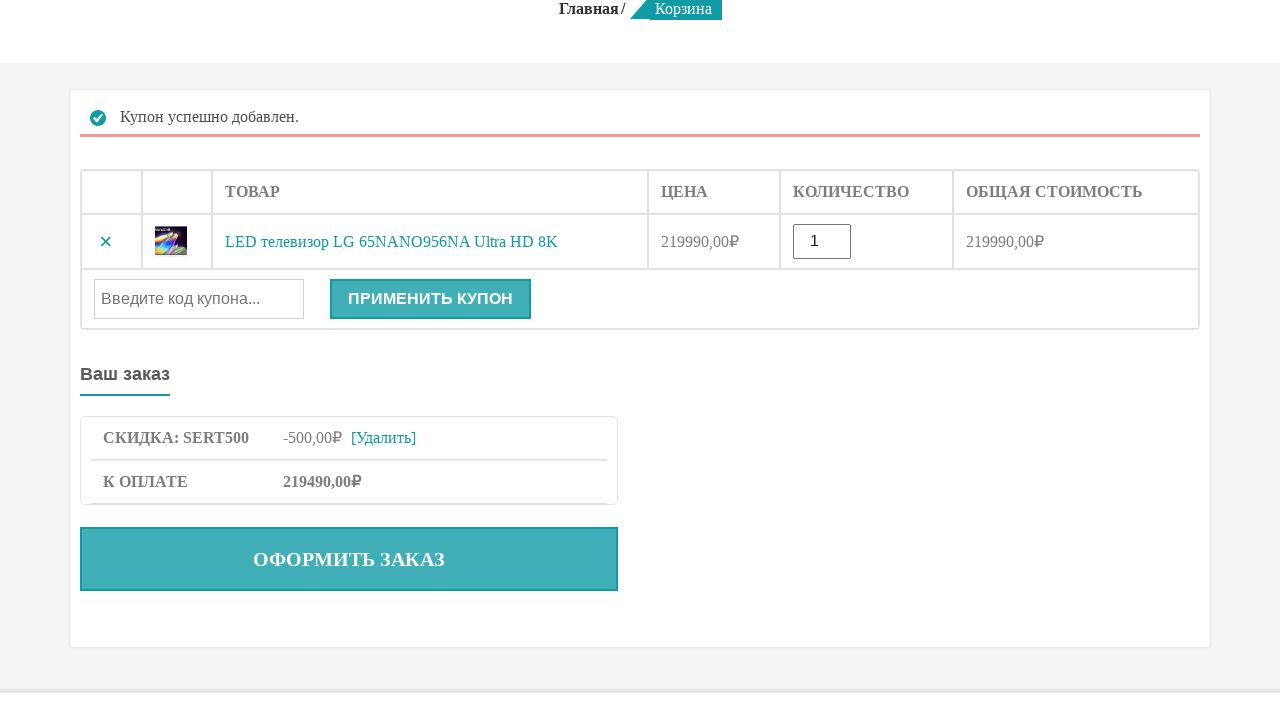